Tests the flight booking form's autosuggestion feature by clicking the "From" field and selecting Bangalore from the dropdown suggestions

Starting URL: https://www.easemytrip.com/?utm_campaign=740105751&utm_source=google&utm_medium=cpc&utm_term=e_book%20domestic%20flights%20india&adgroupid=128245918074&device=c&gad_source=1&gclid=Cj0KCQiAhomtBhDgARIsABcaYym-t9ALsqKNO3O23Sx4cgaRFD9rOY5KXIC-q2FC1jBURcBFsjv54BYaAmh0EALw_wcB

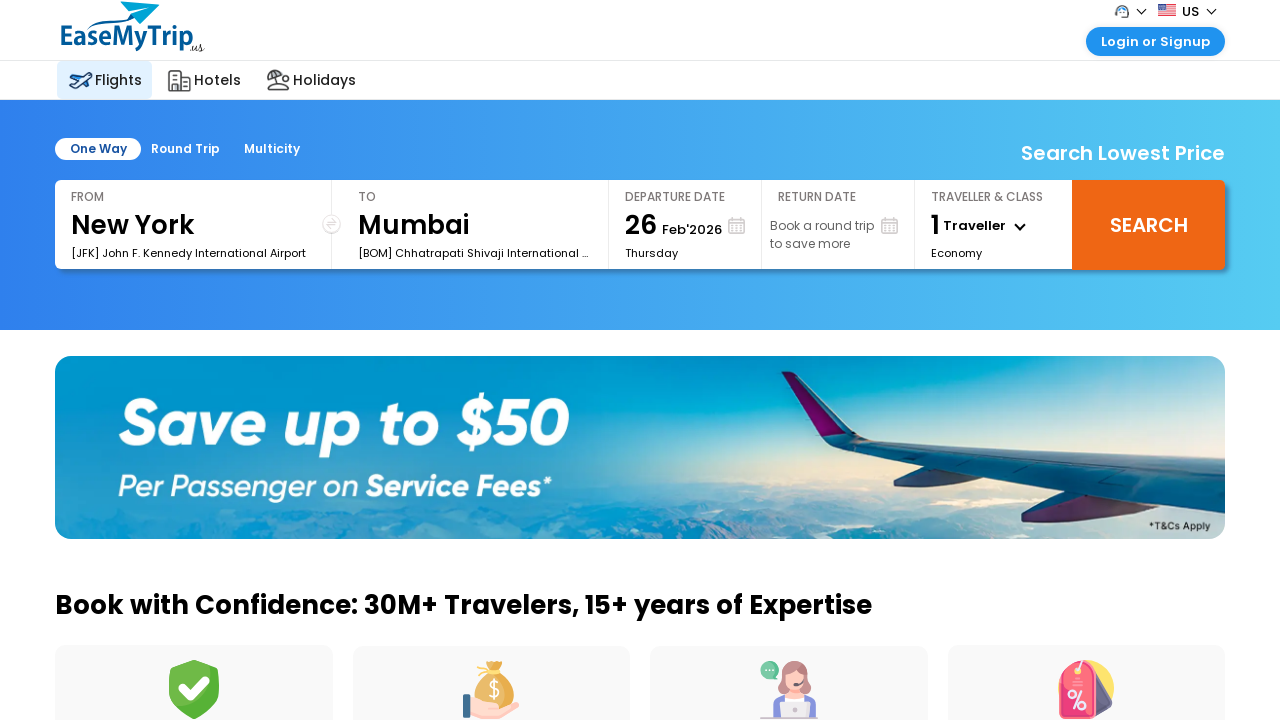

Clicked on the 'From' field to open autosuggestion dropdown at (193, 226) on input#FromSector_show
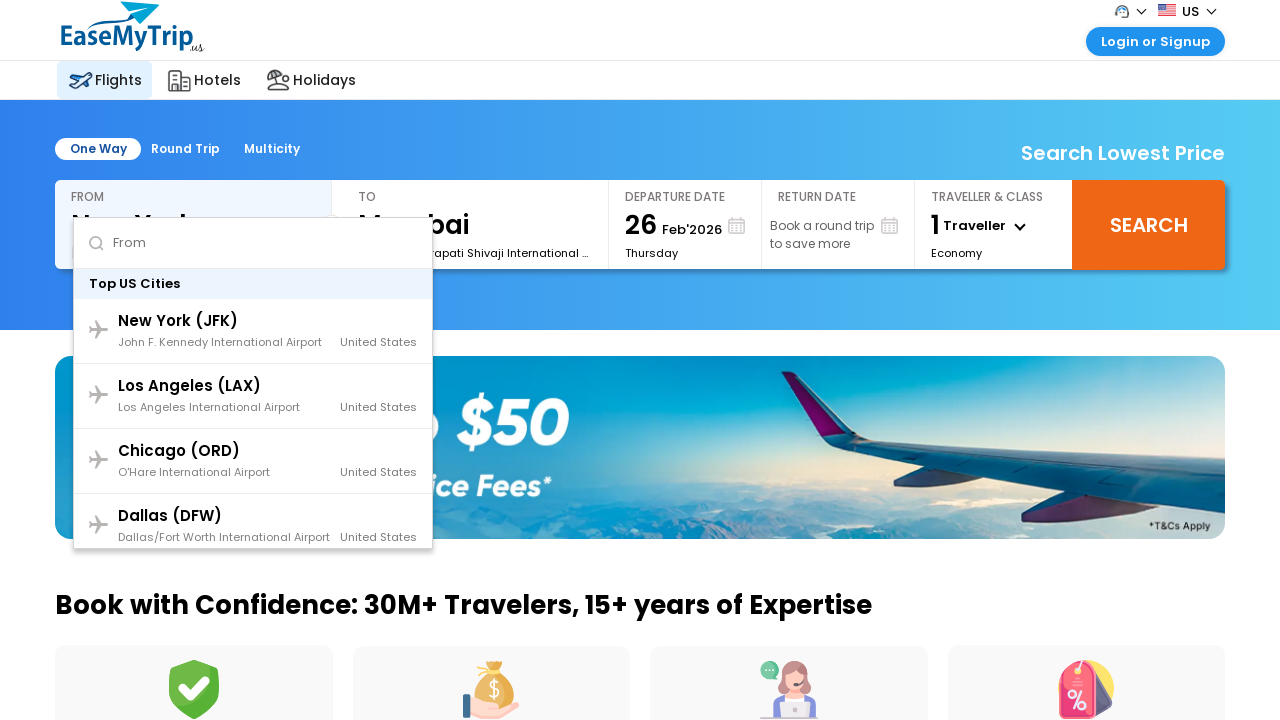

Autosuggestion dropdown loaded with flight options
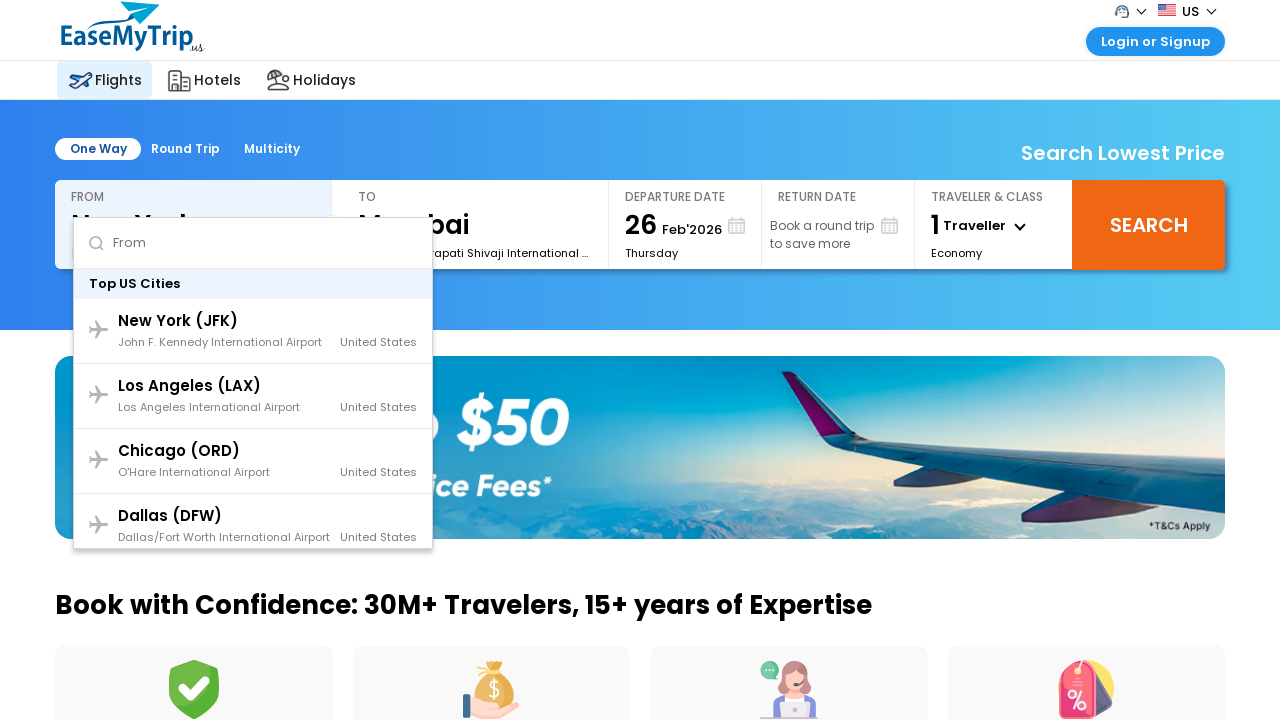

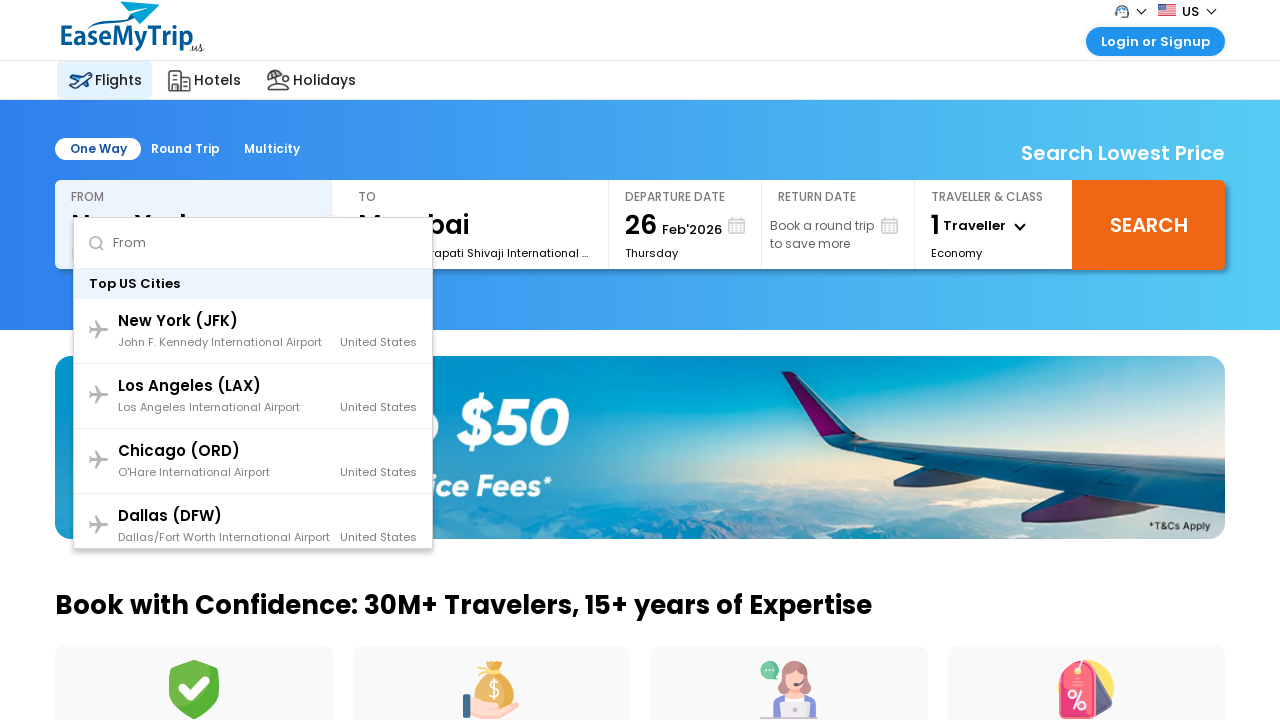